Tests search functionality on testotomasyonu.com by entering "phone" in the search box and verifying search results are displayed

Starting URL: https://www.testotomasyonu.com

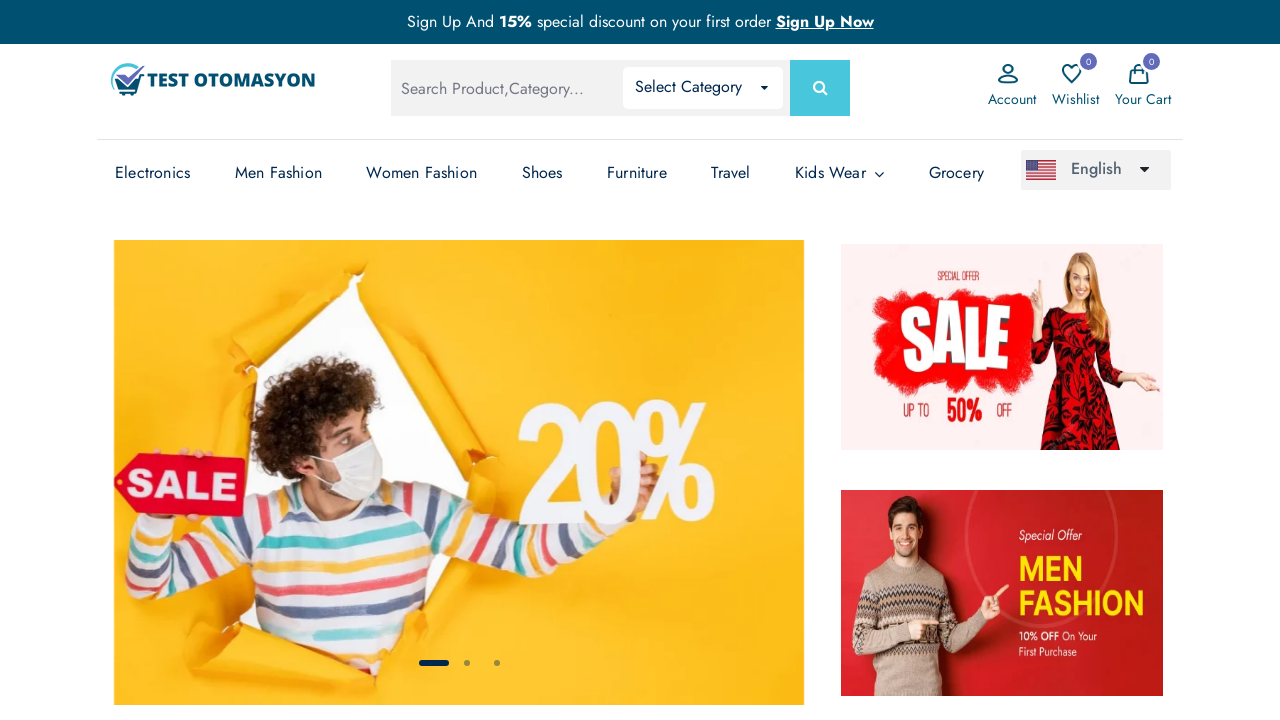

Filled search box with 'phone' on #global-search
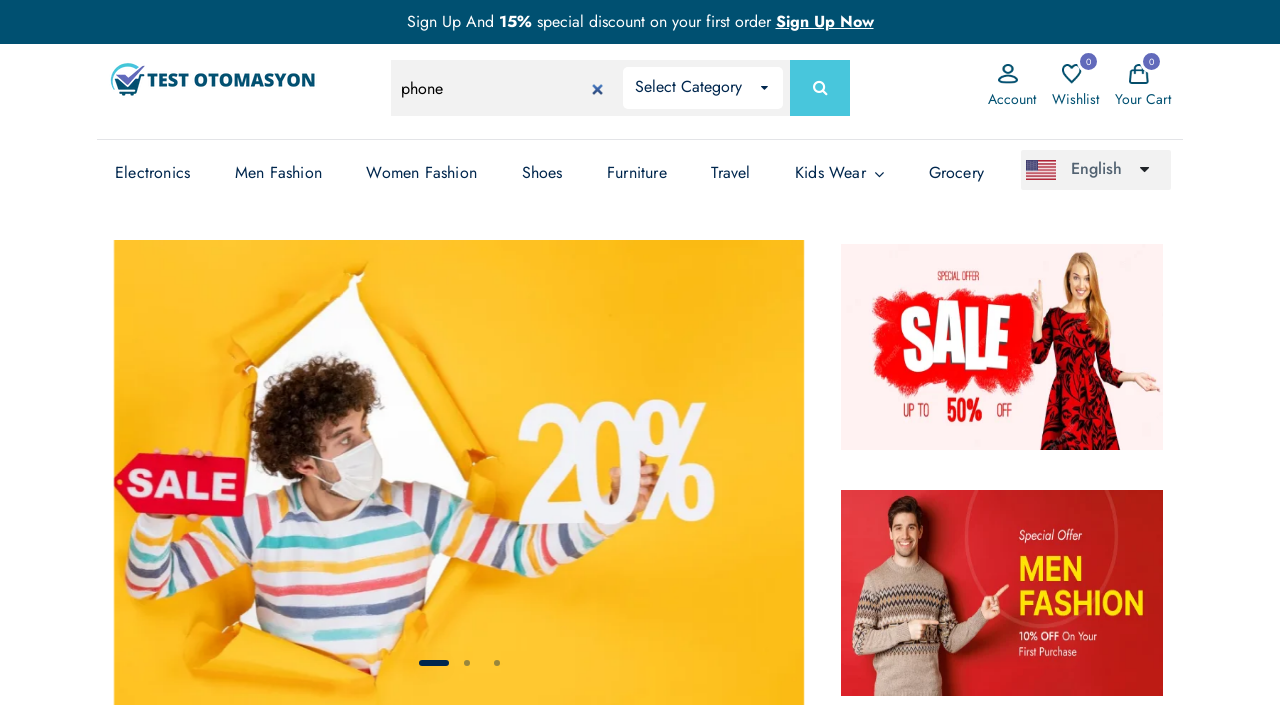

Pressed Enter to submit search on #global-search
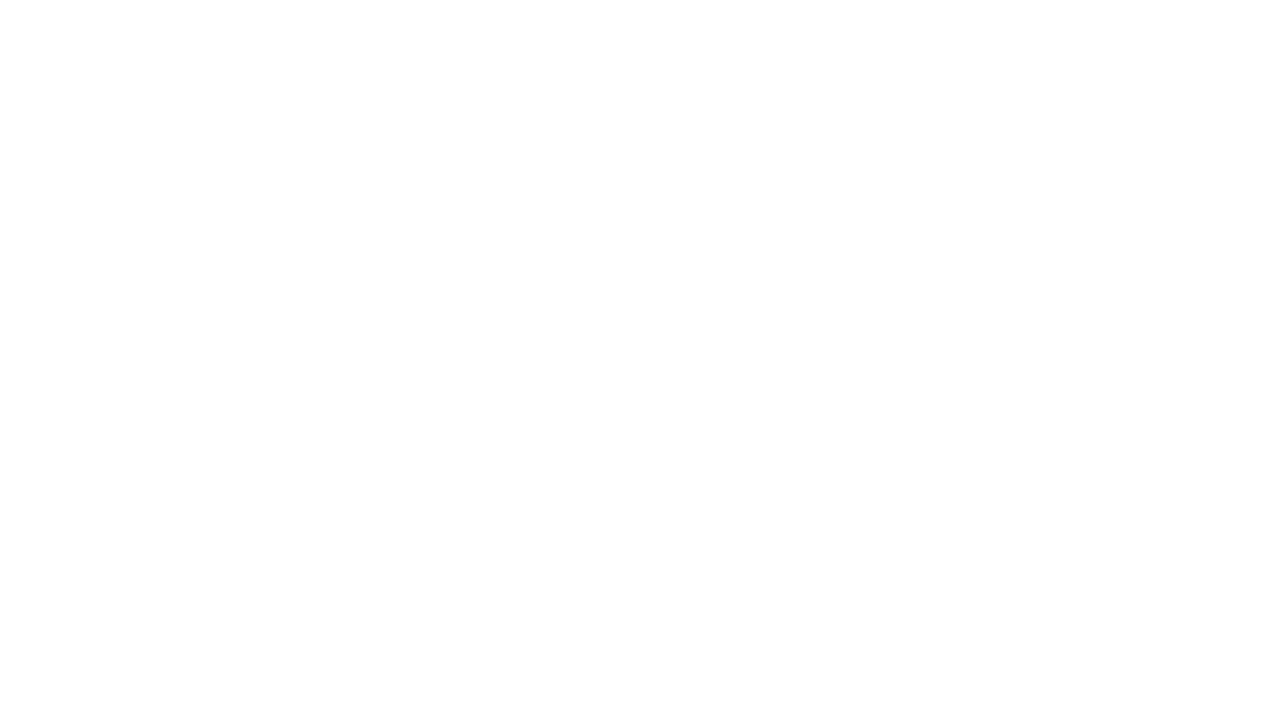

Search results loaded successfully
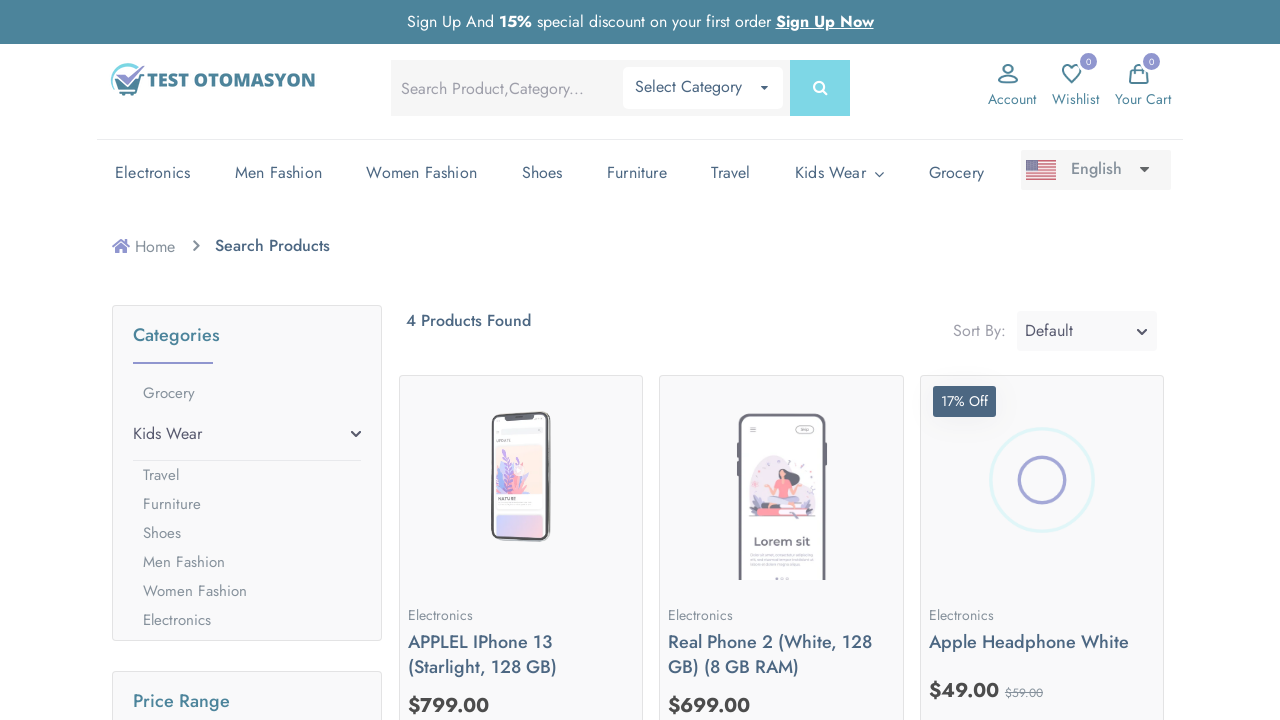

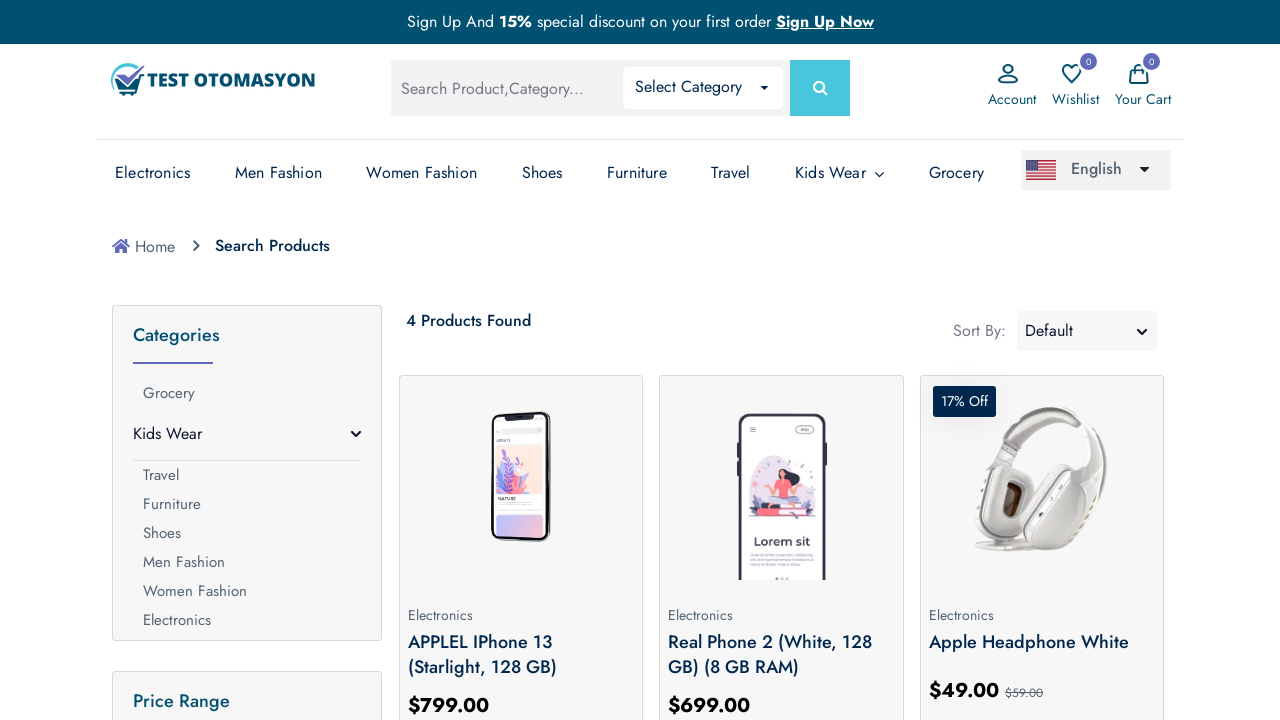